Tests mouse double-click functionality on a demo page by performing a double-click action on an input element

Starting URL: http://sahitest.com/demo/clicks.htm

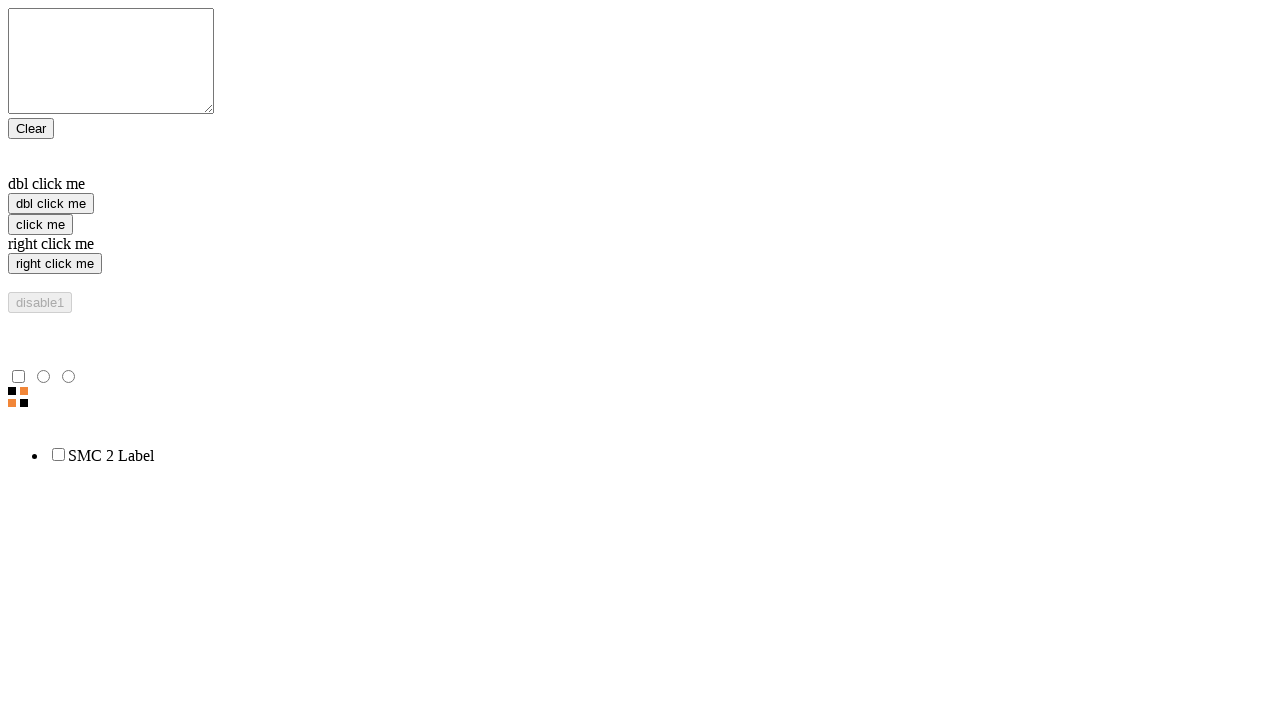

Located input element using XPath
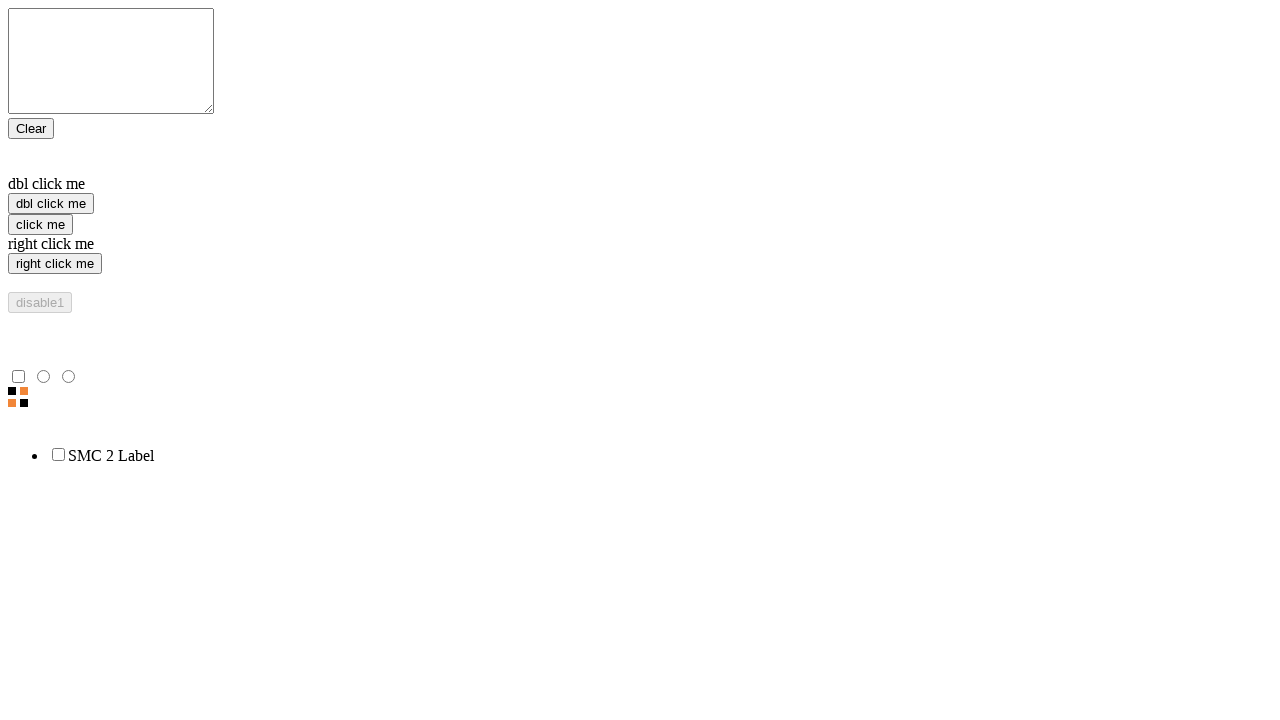

Performed double-click action on input element at (51, 204) on xpath=/html/body/form/input[2]
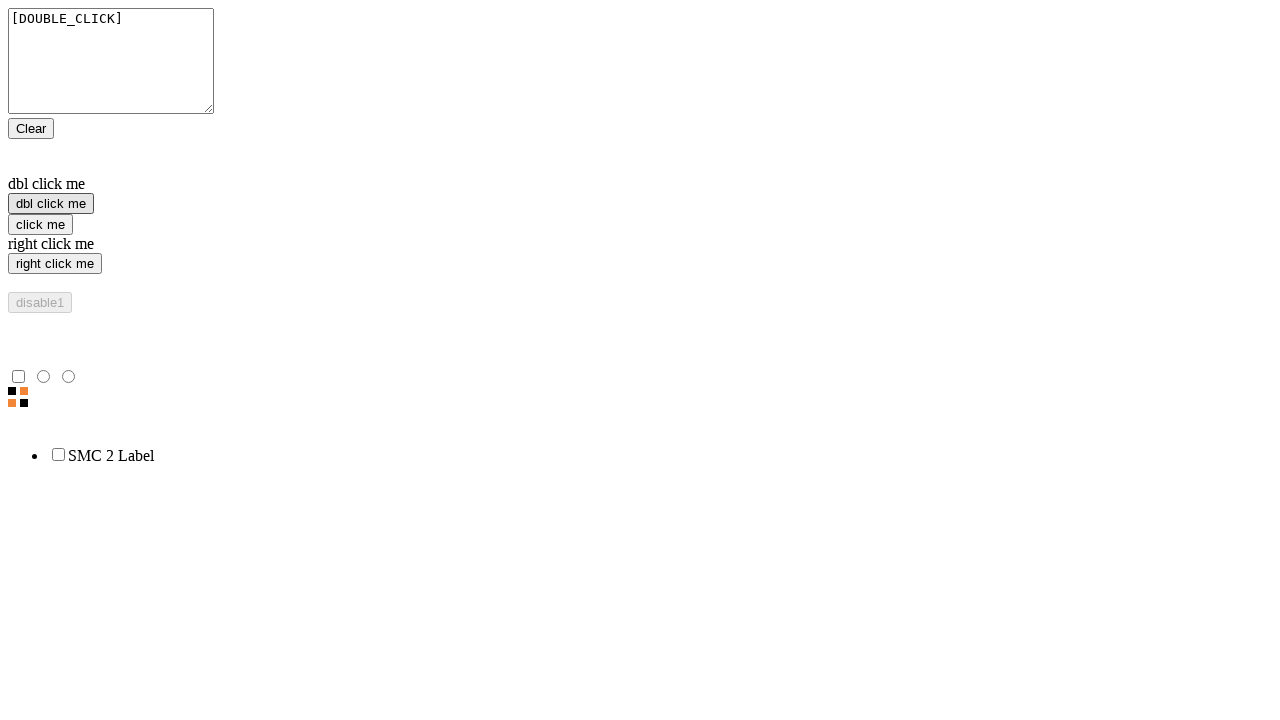

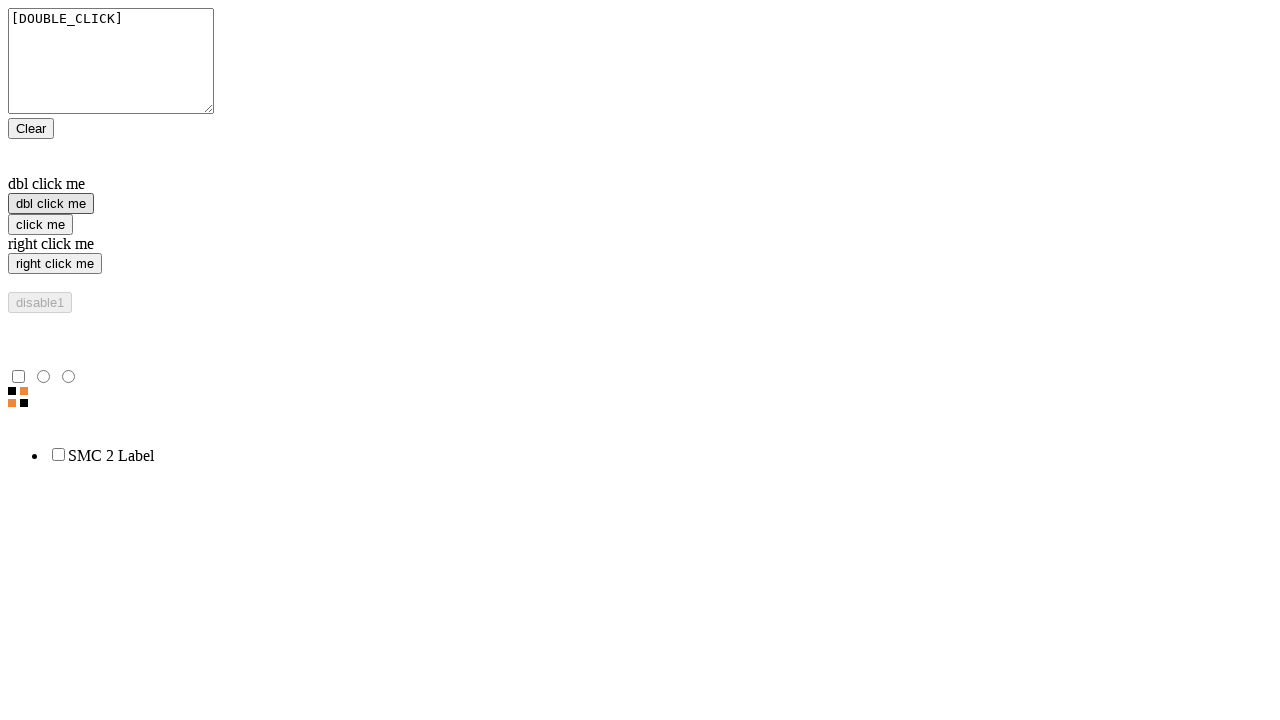